Tests that new todo items are appended to the bottom of the list and counter shows correct count

Starting URL: https://demo.playwright.dev/todomvc

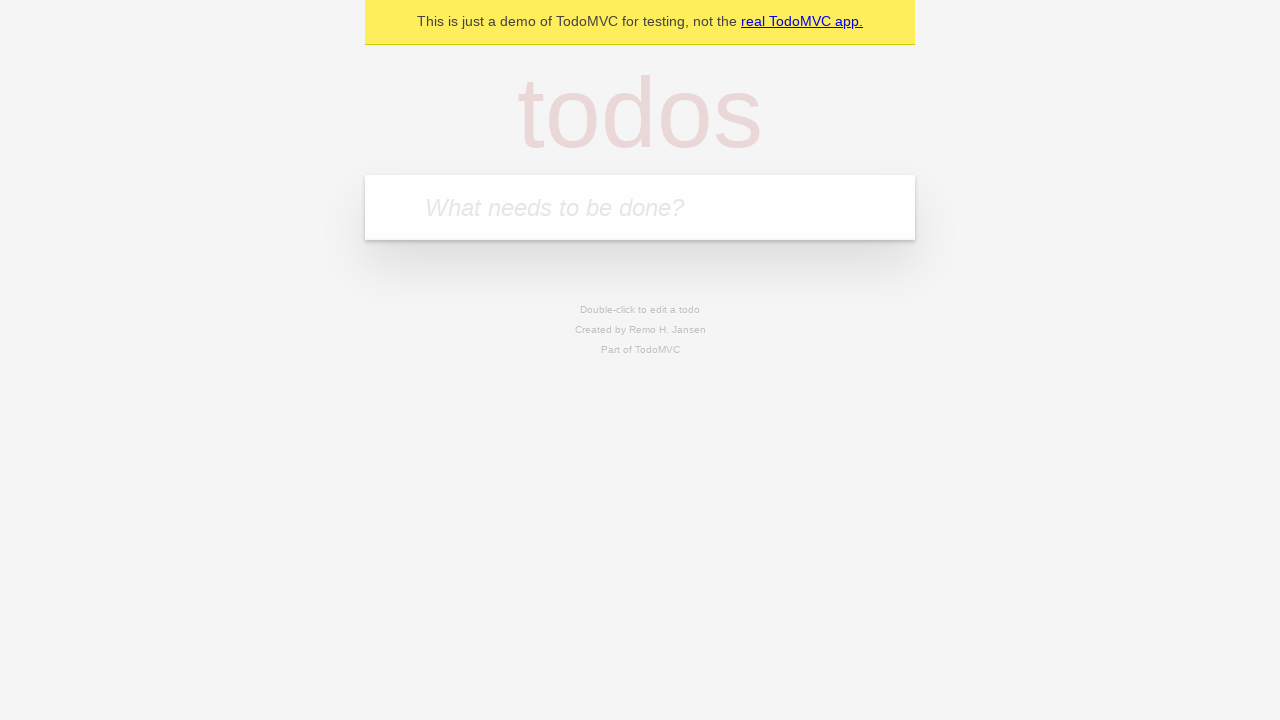

Filled todo input with 'buy some cheese' on internal:attr=[placeholder="What needs to be done?"i]
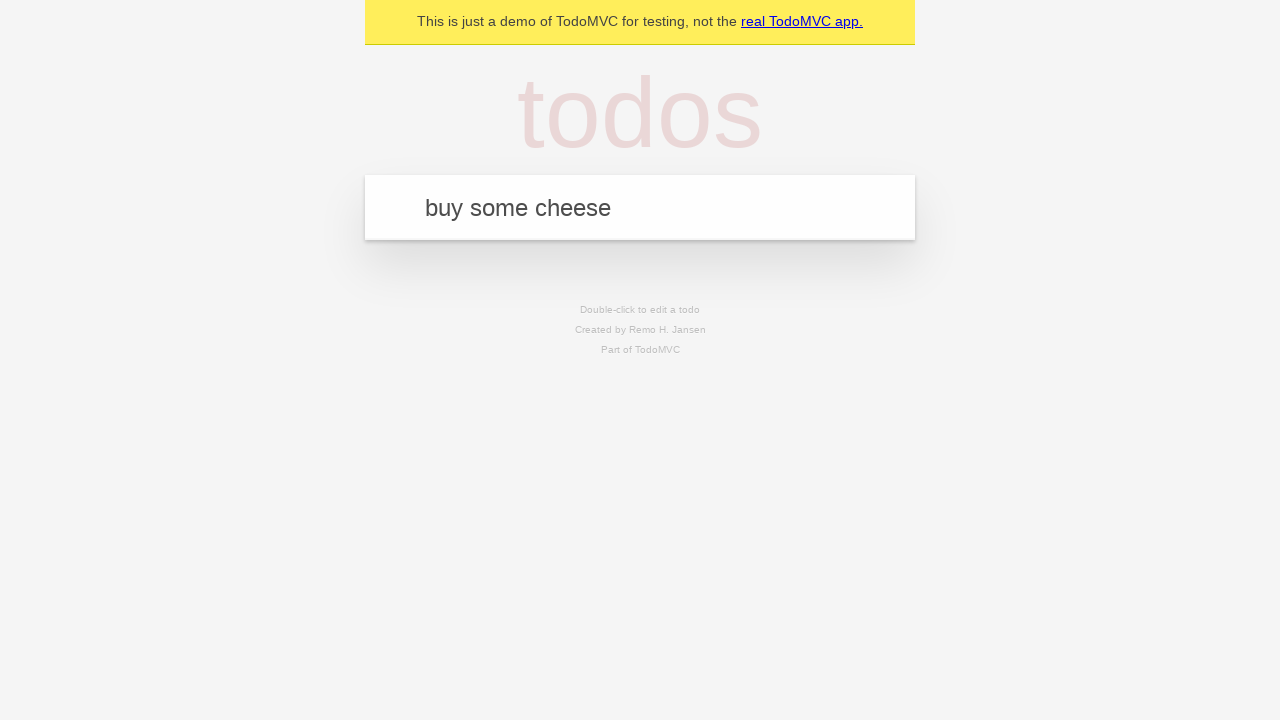

Pressed Enter to add first todo item on internal:attr=[placeholder="What needs to be done?"i]
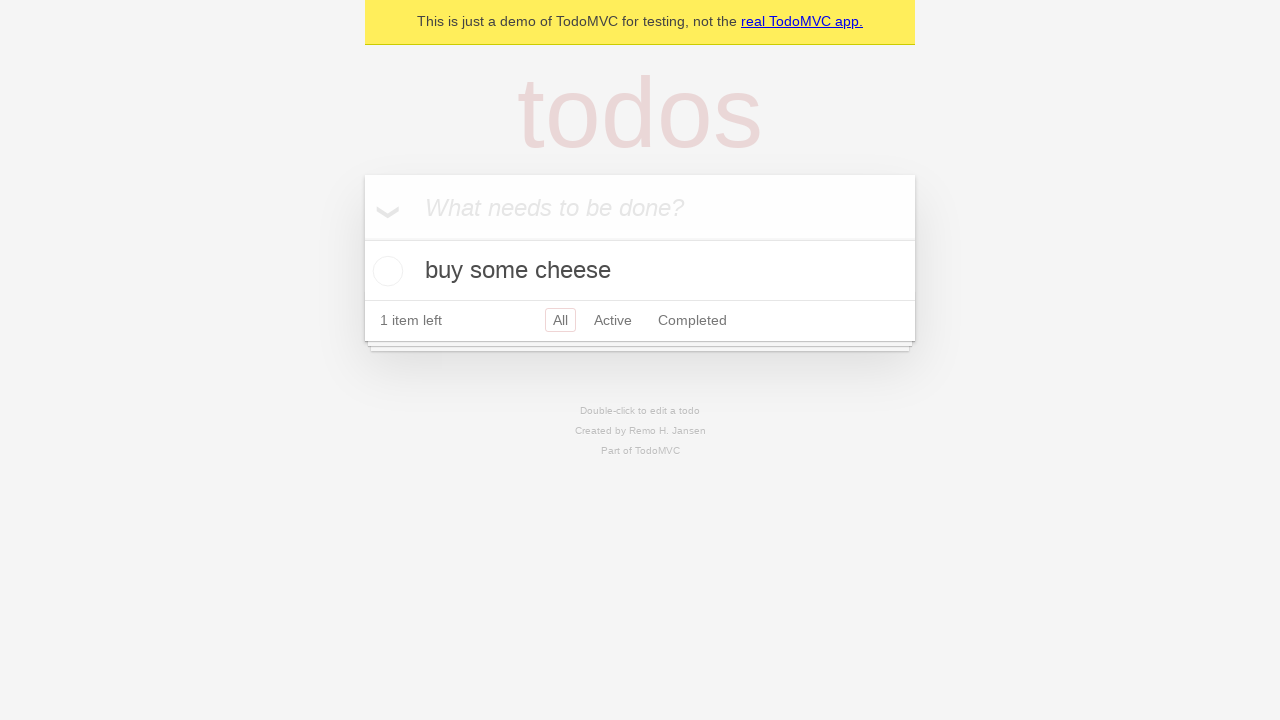

Filled todo input with 'feed the cat' on internal:attr=[placeholder="What needs to be done?"i]
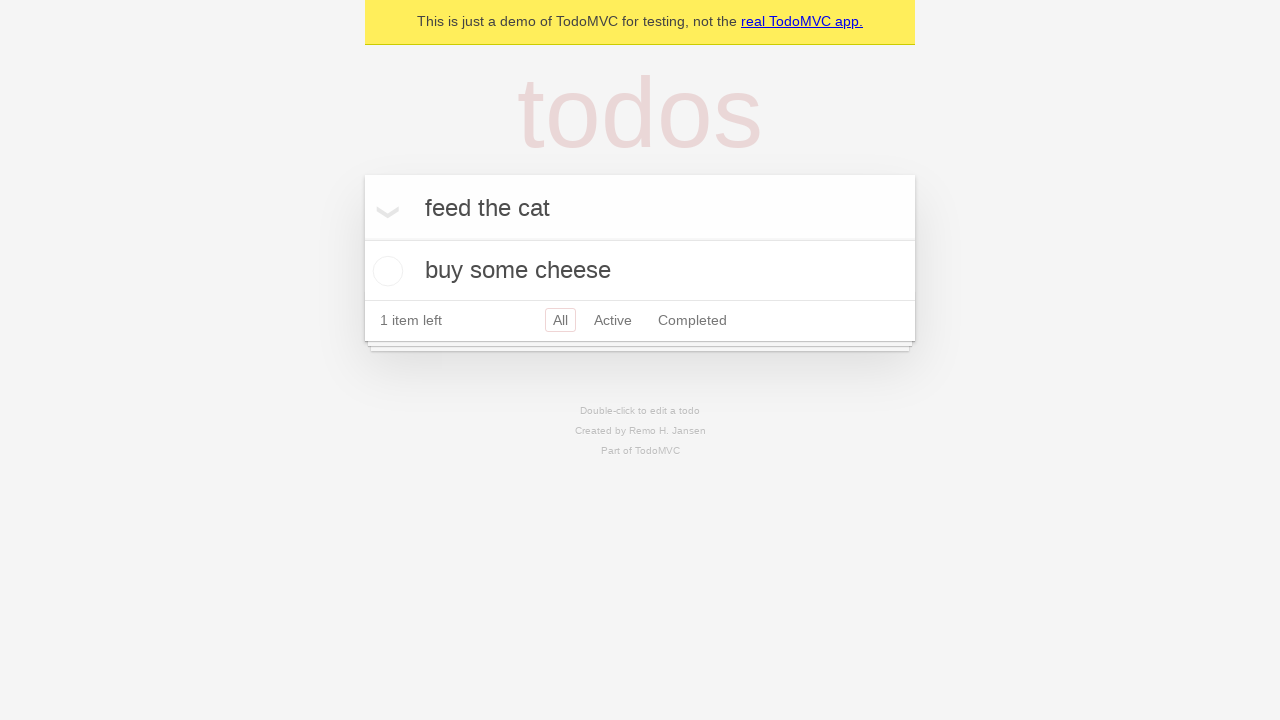

Pressed Enter to add second todo item on internal:attr=[placeholder="What needs to be done?"i]
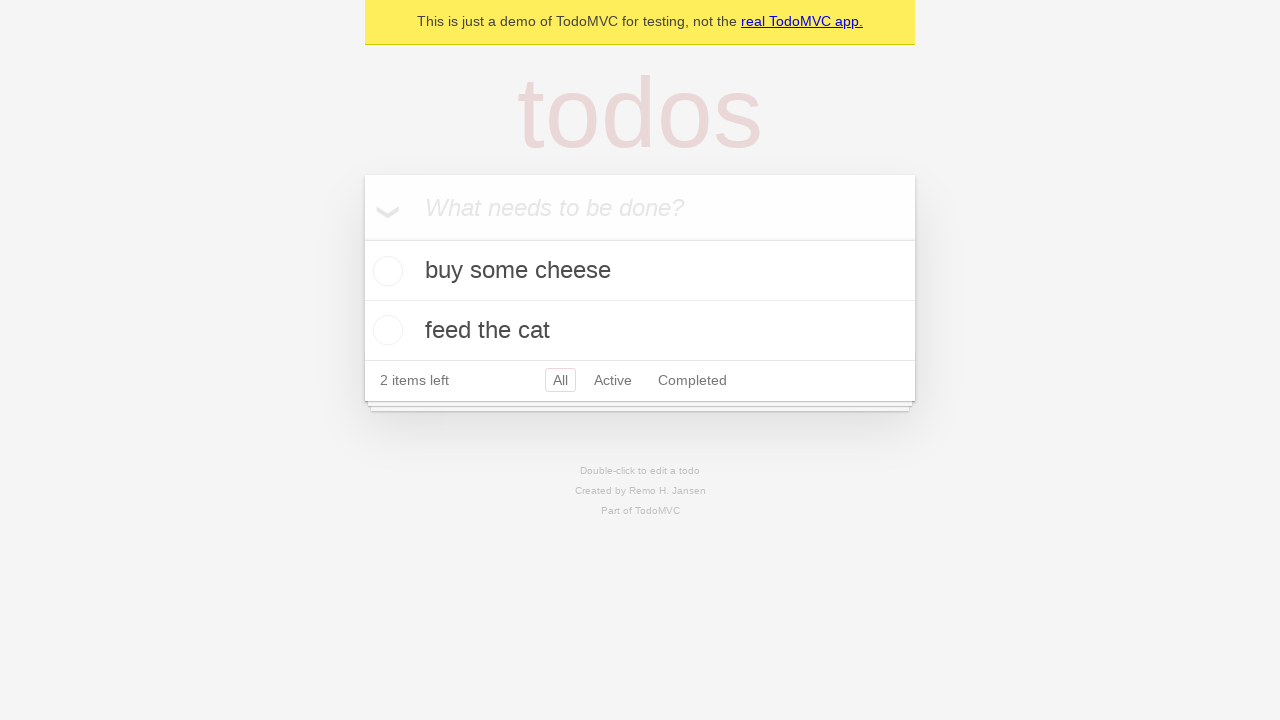

Filled todo input with 'book a doctors appointment' on internal:attr=[placeholder="What needs to be done?"i]
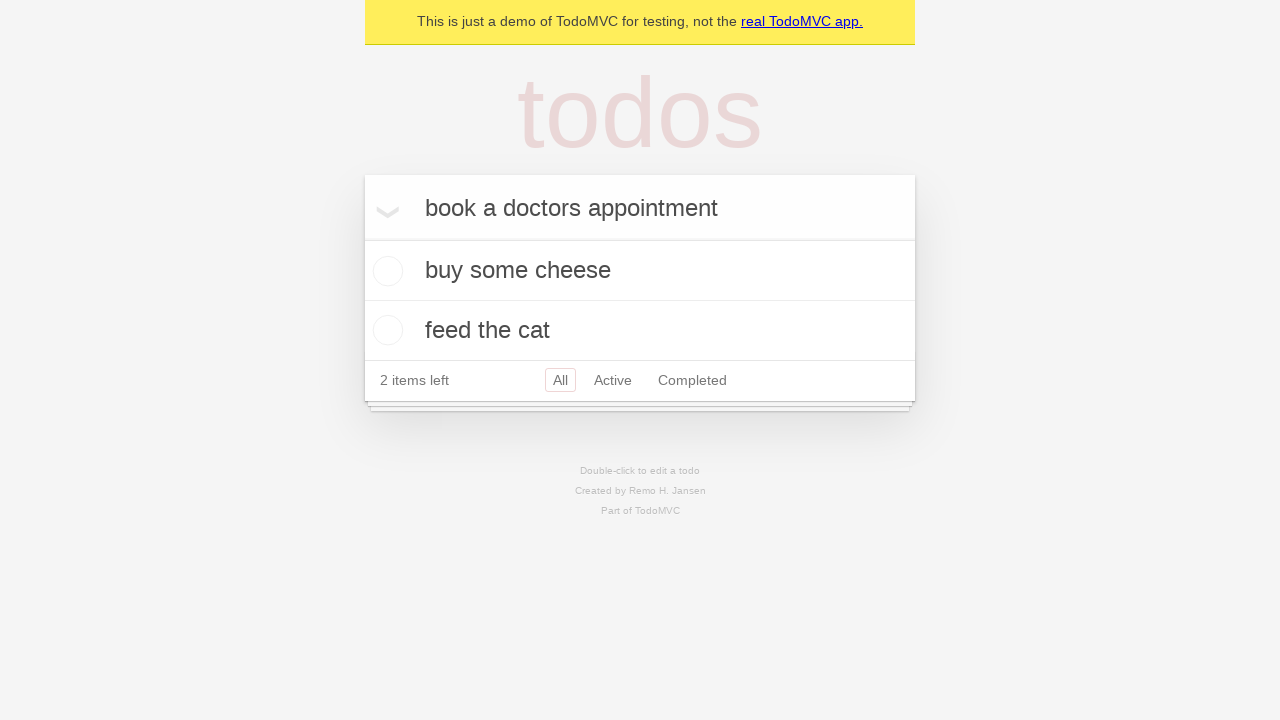

Pressed Enter to add third todo item on internal:attr=[placeholder="What needs to be done?"i]
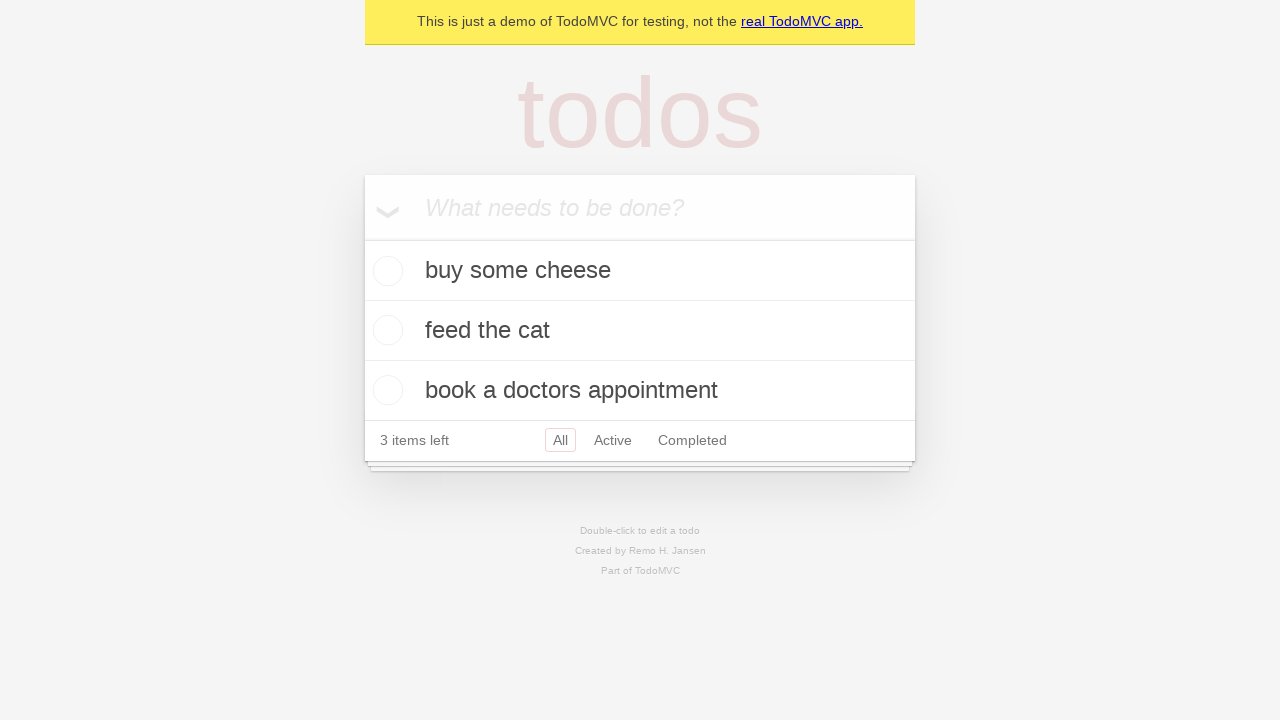

Verified that counter shows '3 items left' confirming all items were appended to the list
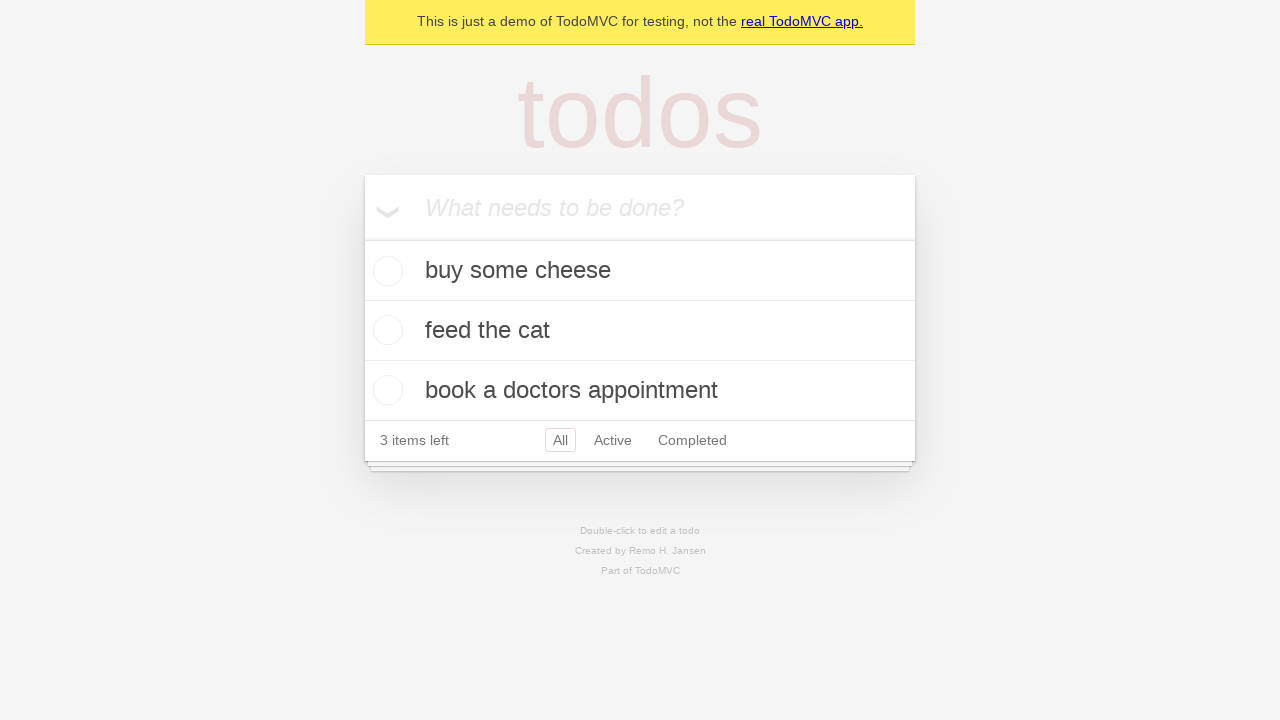

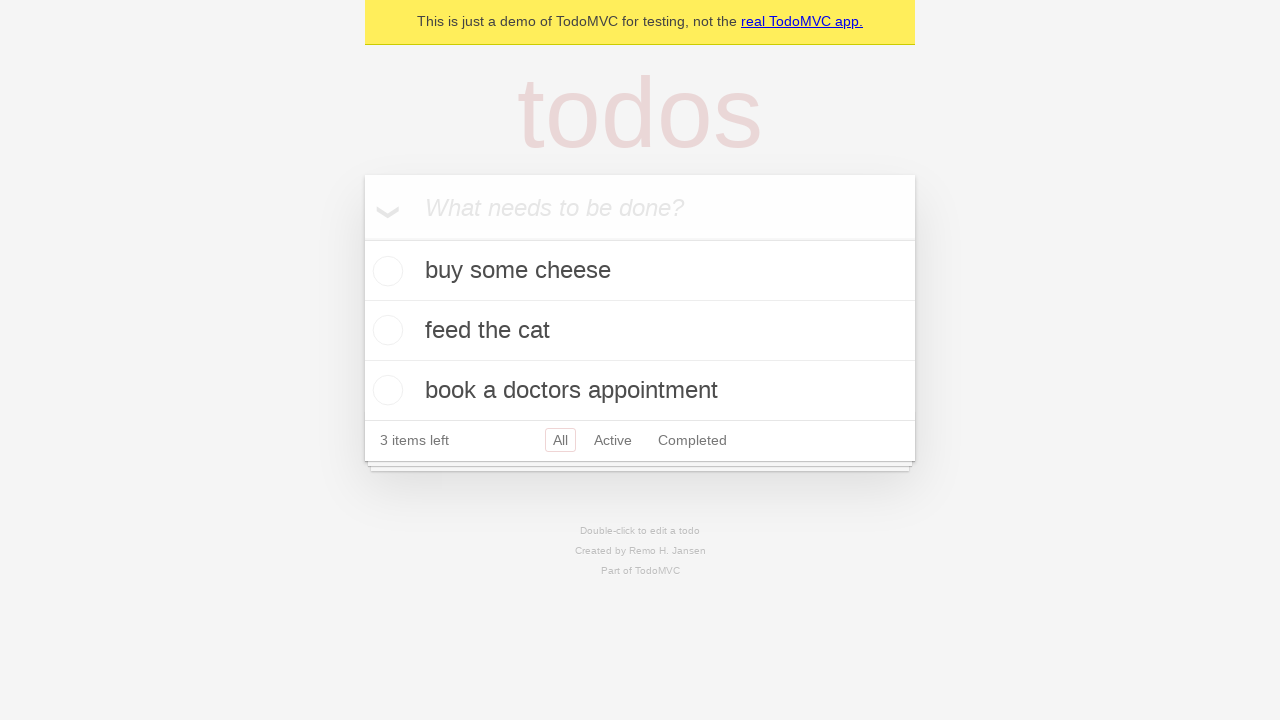